Tests a registration form by filling required fields in the first block and verifying successful registration message

Starting URL: http://suninjuly.github.io/registration1.html

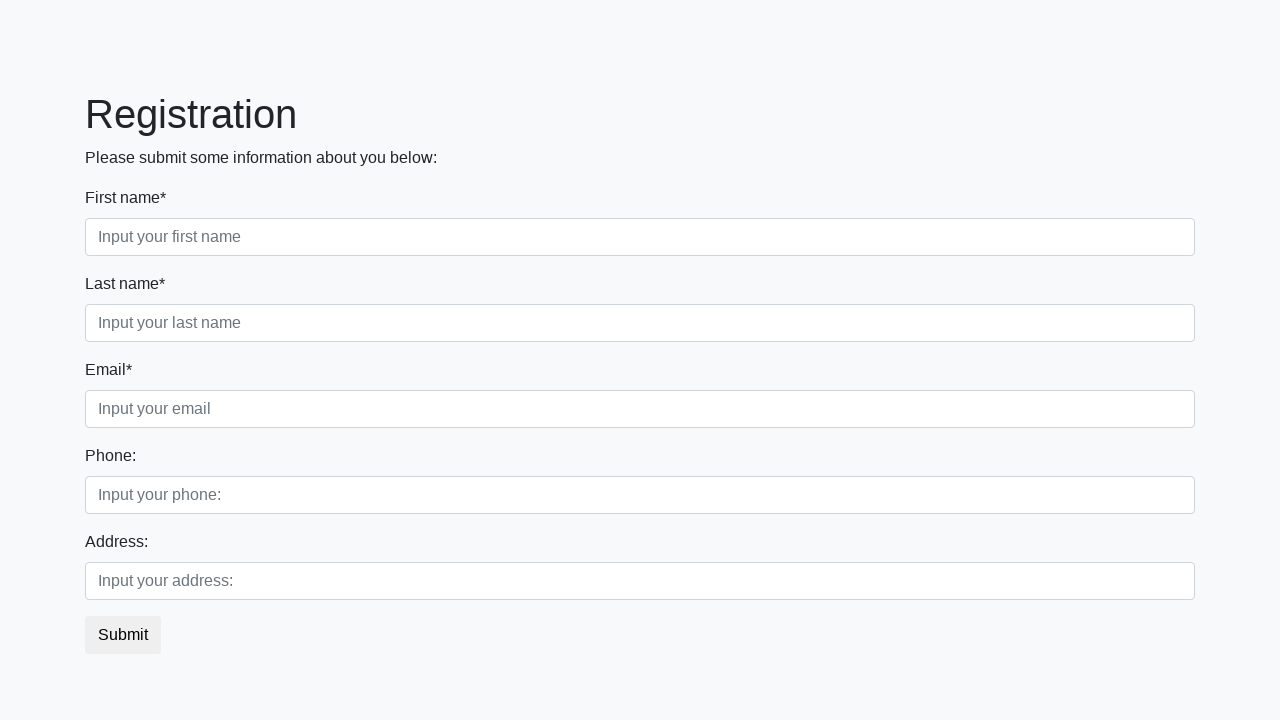

Filled first name field with 'John' on .first_block [required].first
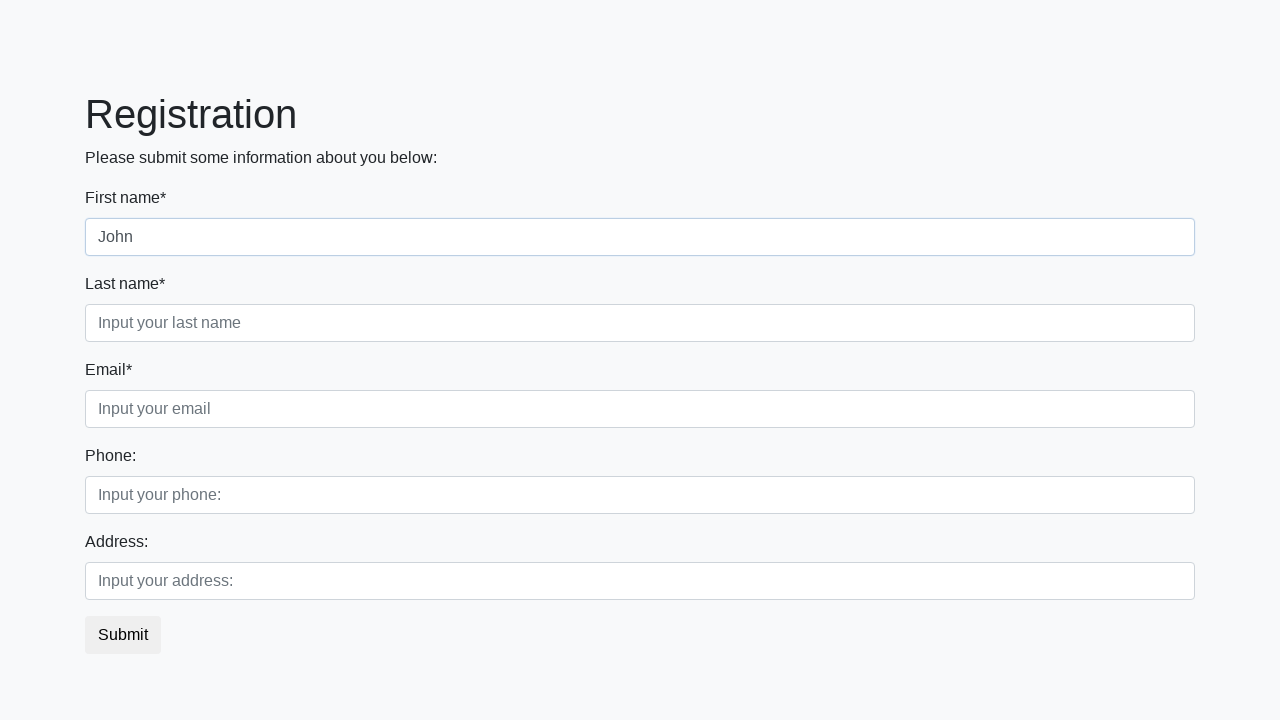

Filled last name field with 'Doe' on .first_block [required].second
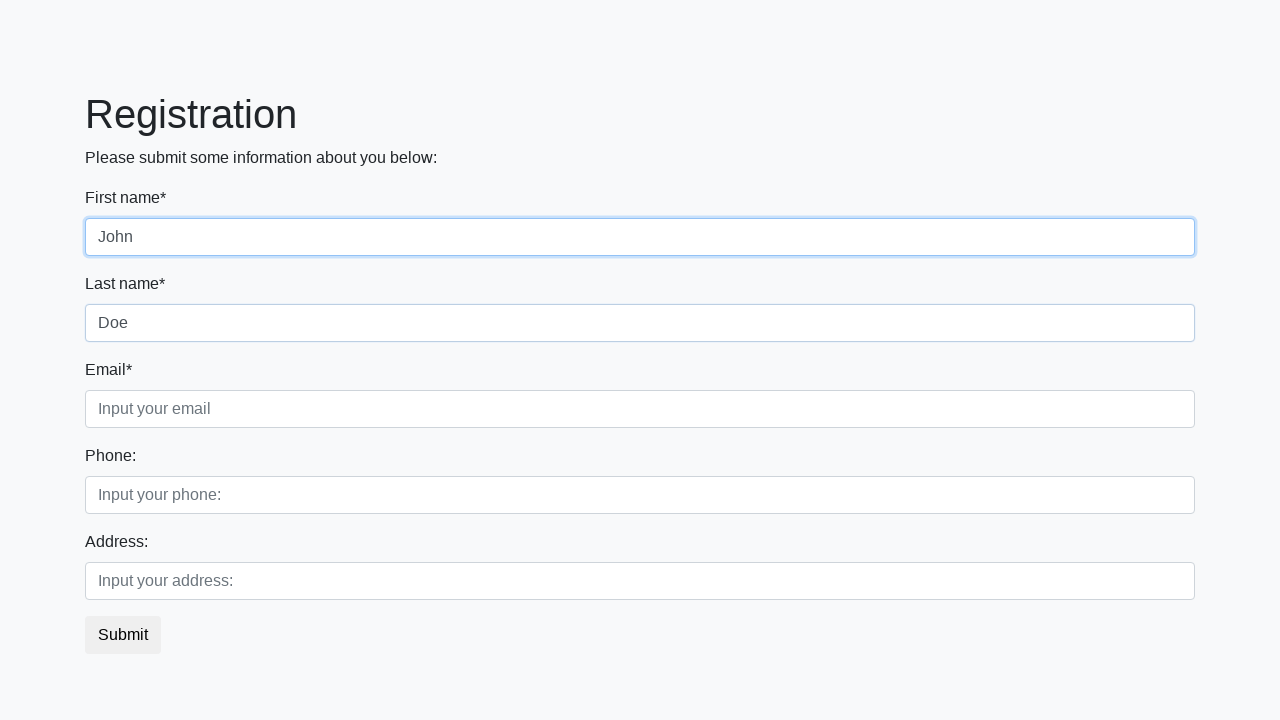

Filled email field with 'test@example.com' on .first_block [required].third
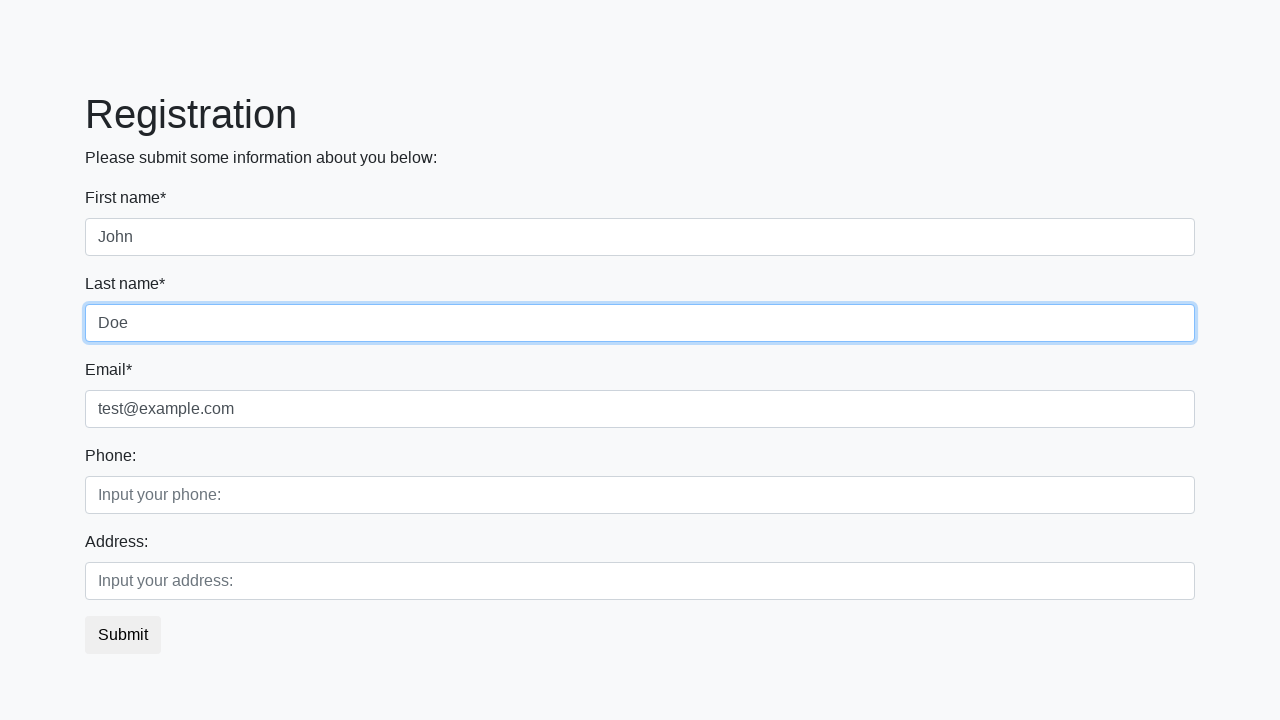

Clicked submit button to register at (123, 635) on button.btn
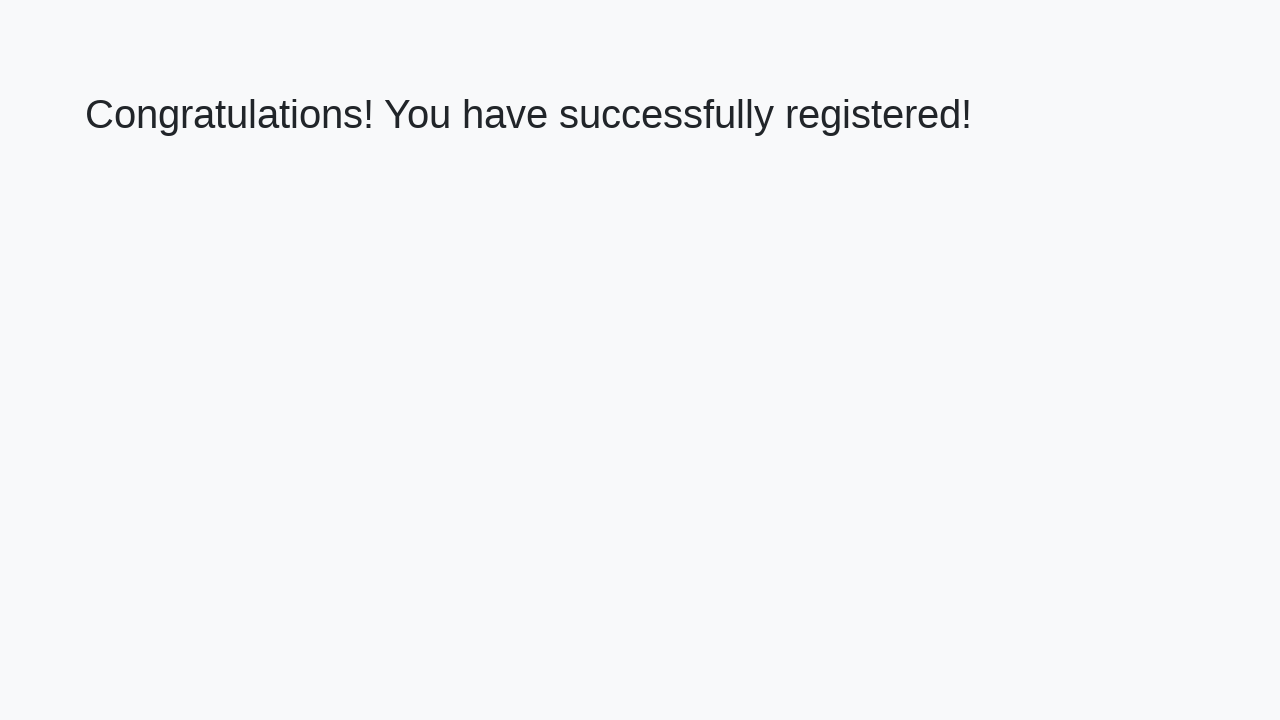

Waited for and verified success message heading
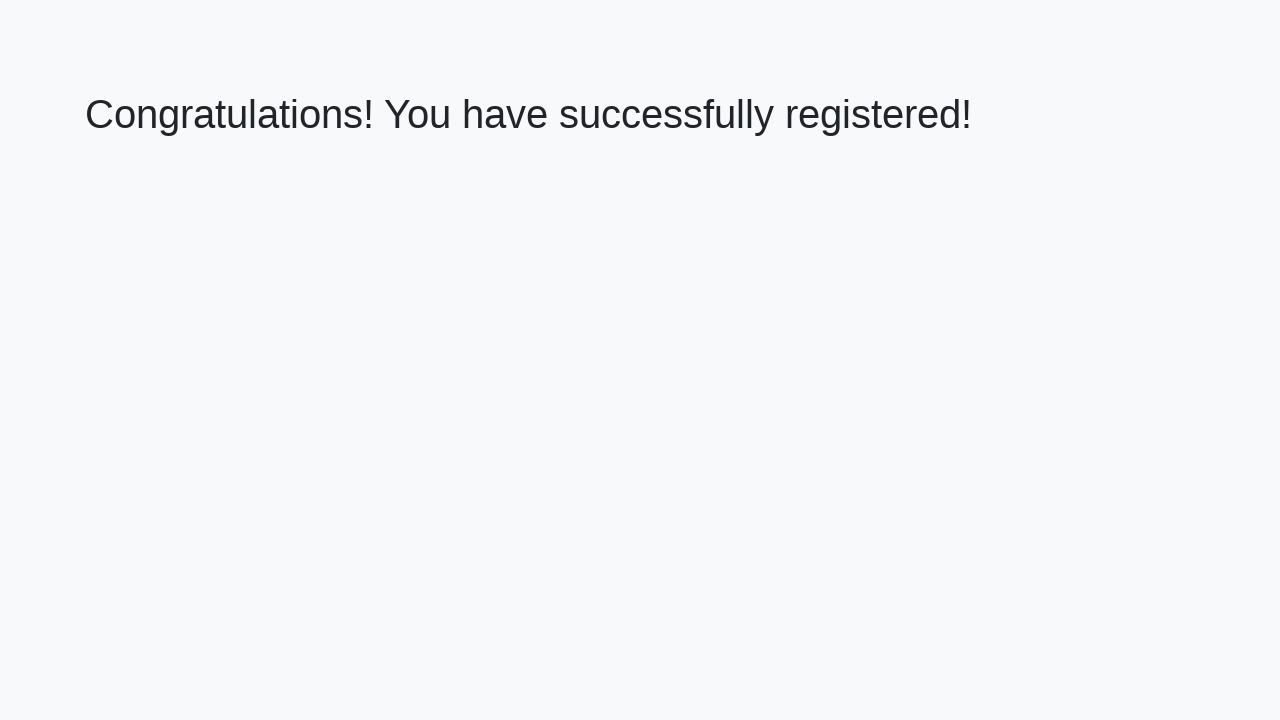

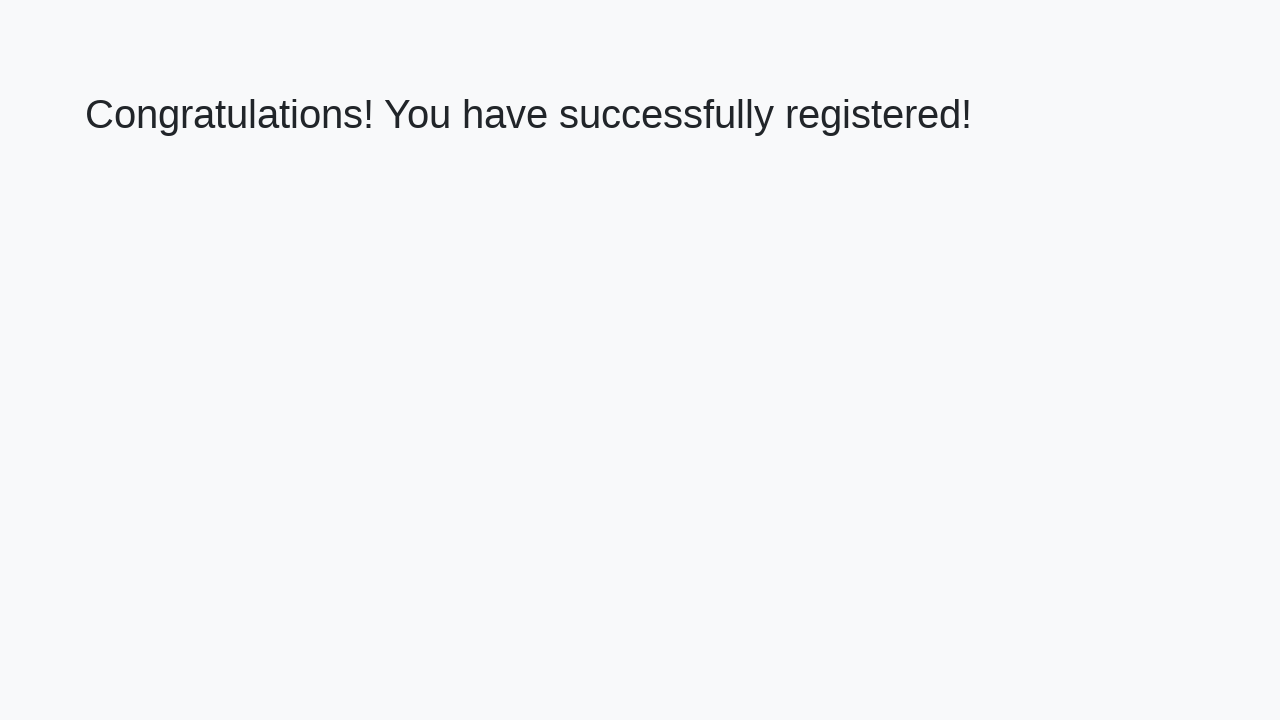